Tests drag and drop functionality on jQueryUI demo page by dragging a draggable element onto a droppable target within an iframe

Starting URL: https://jqueryui.com/droppable/

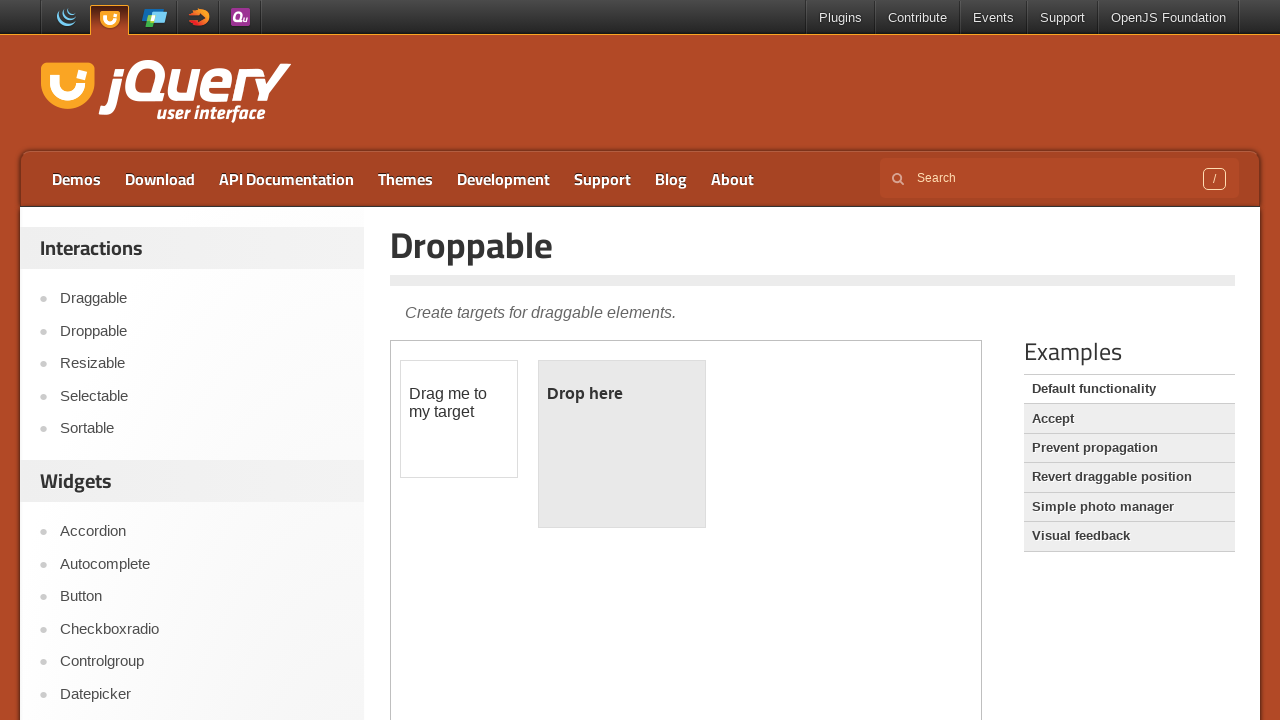

Located the iframe containing the drag and drop demo
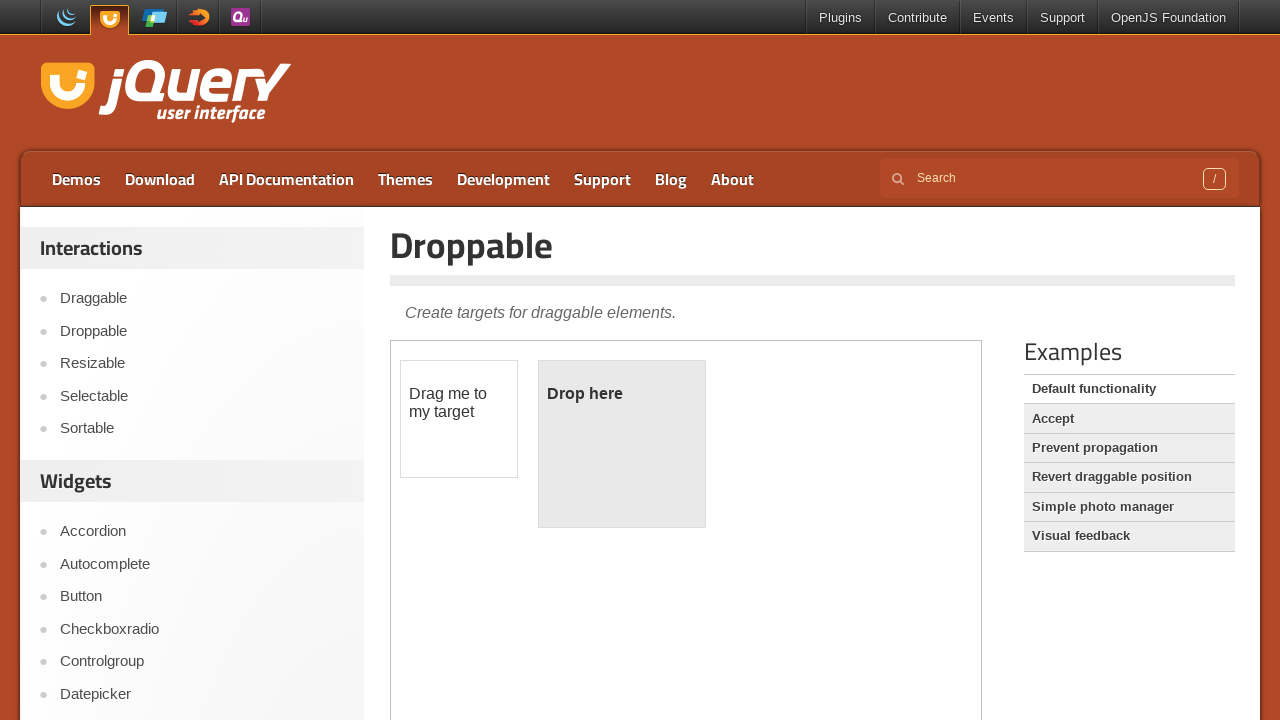

Located the draggable element
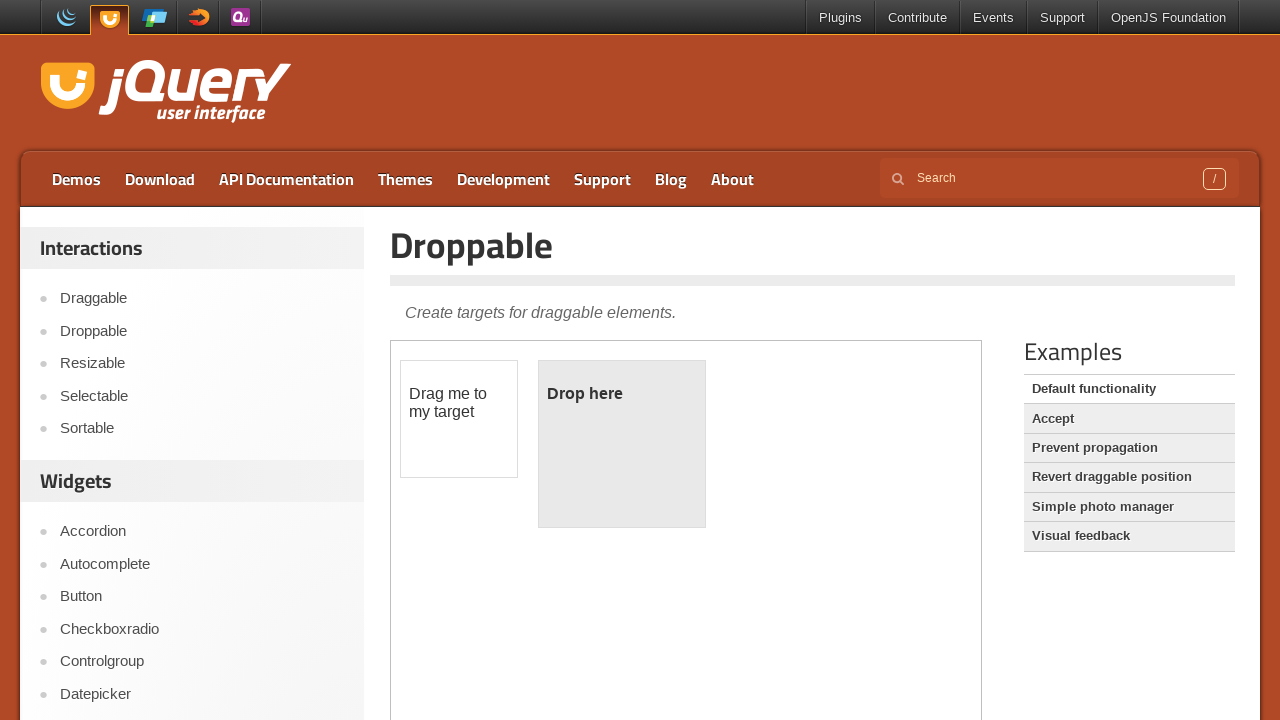

Located the droppable target element
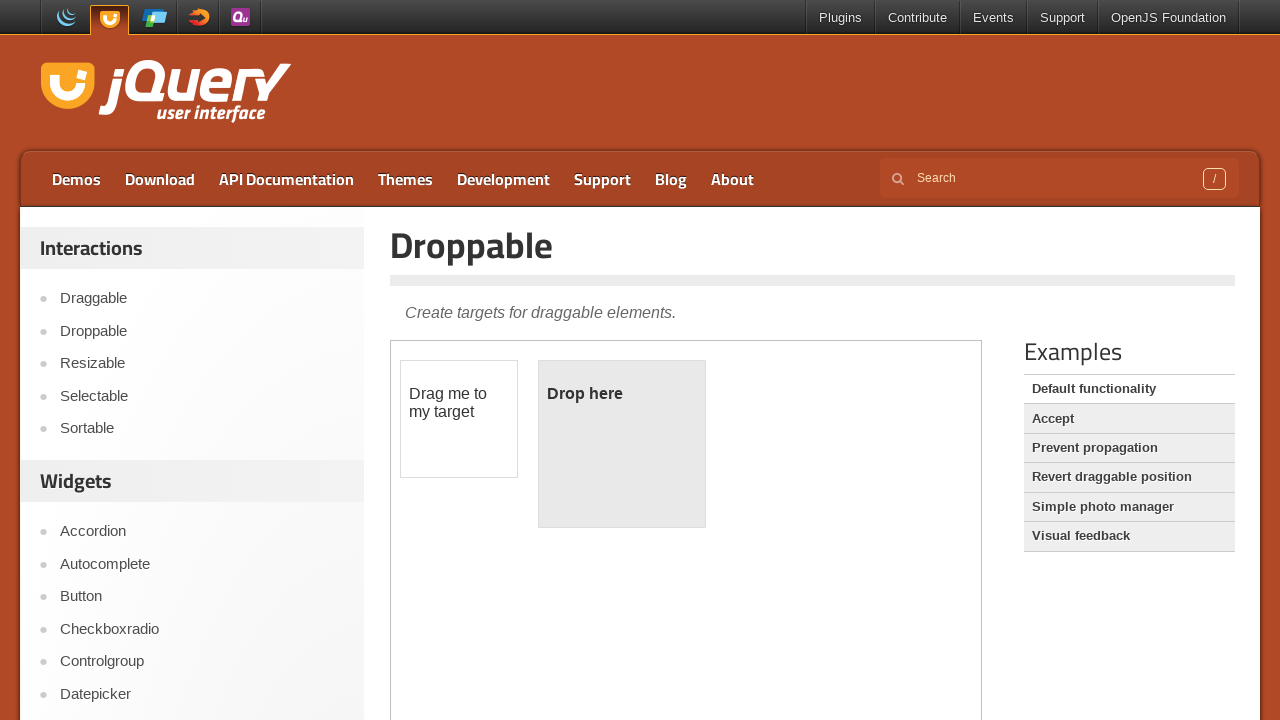

Dragged draggable element onto droppable target at (622, 444)
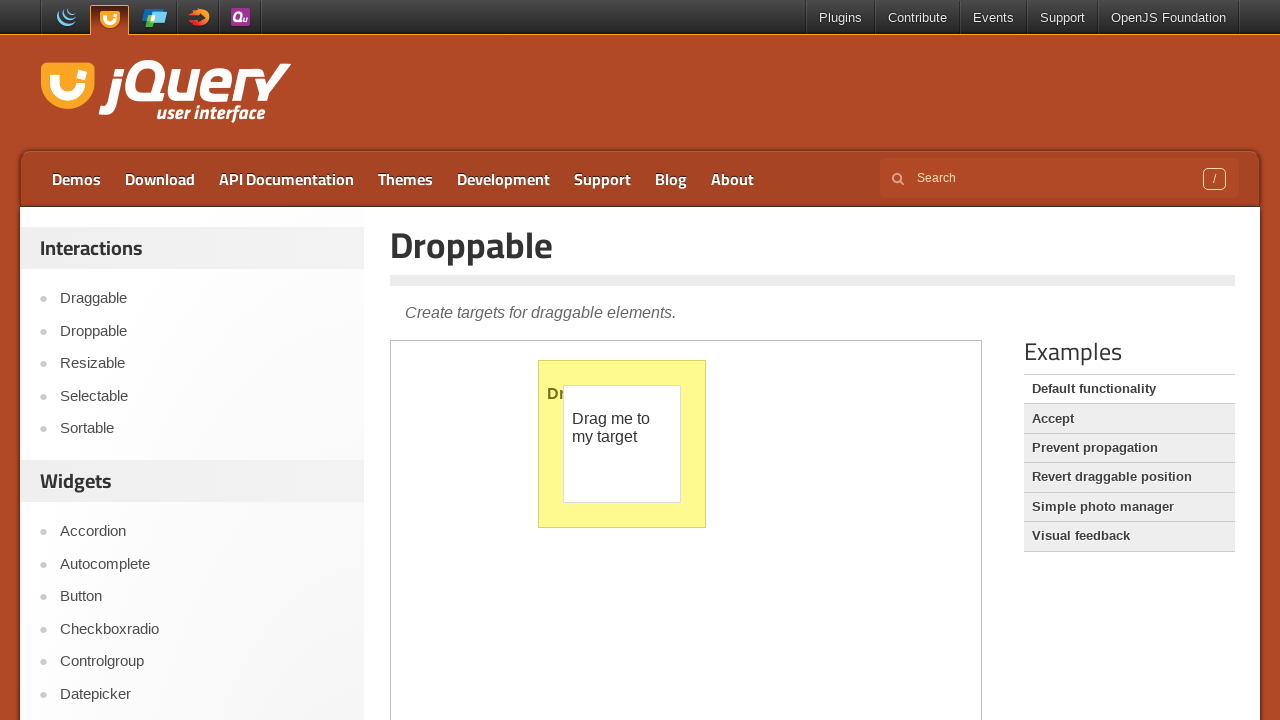

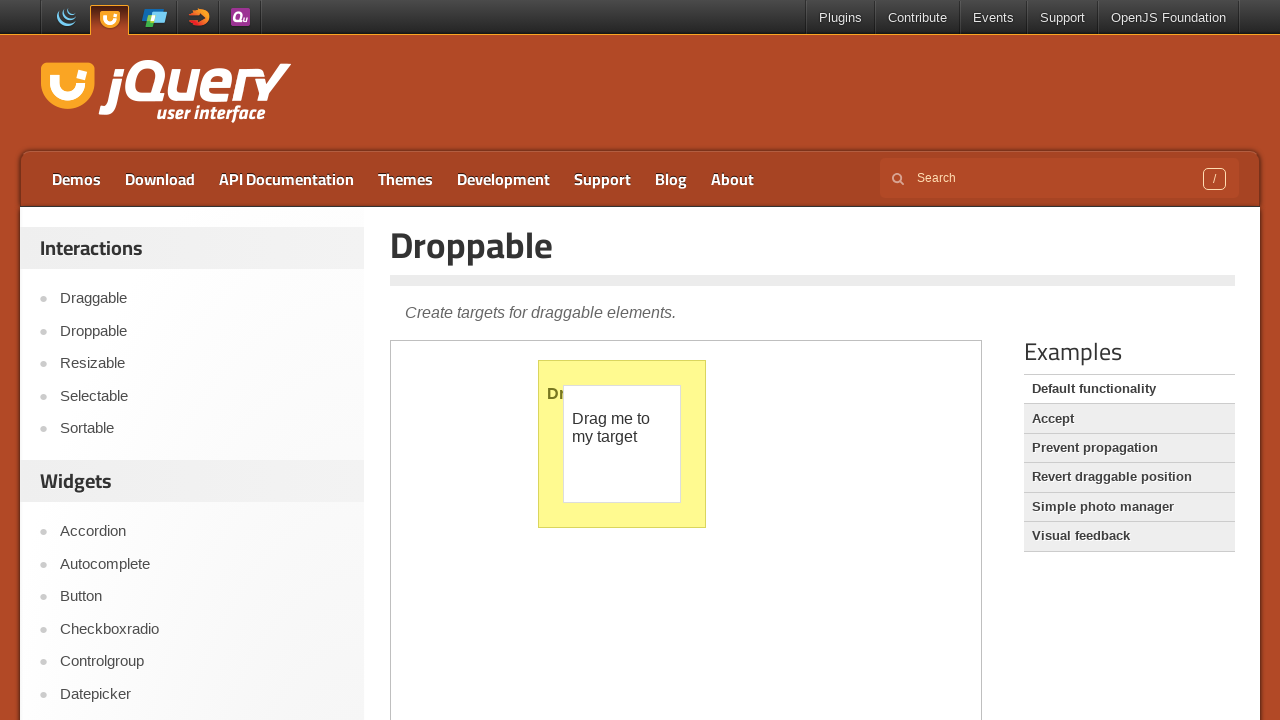